Tests dynamic element loading by navigating to a dynamic controls page and waiting for a specific element to appear, refreshing the page until the element is found

Starting URL: https://the-internet.herokuapp.com/

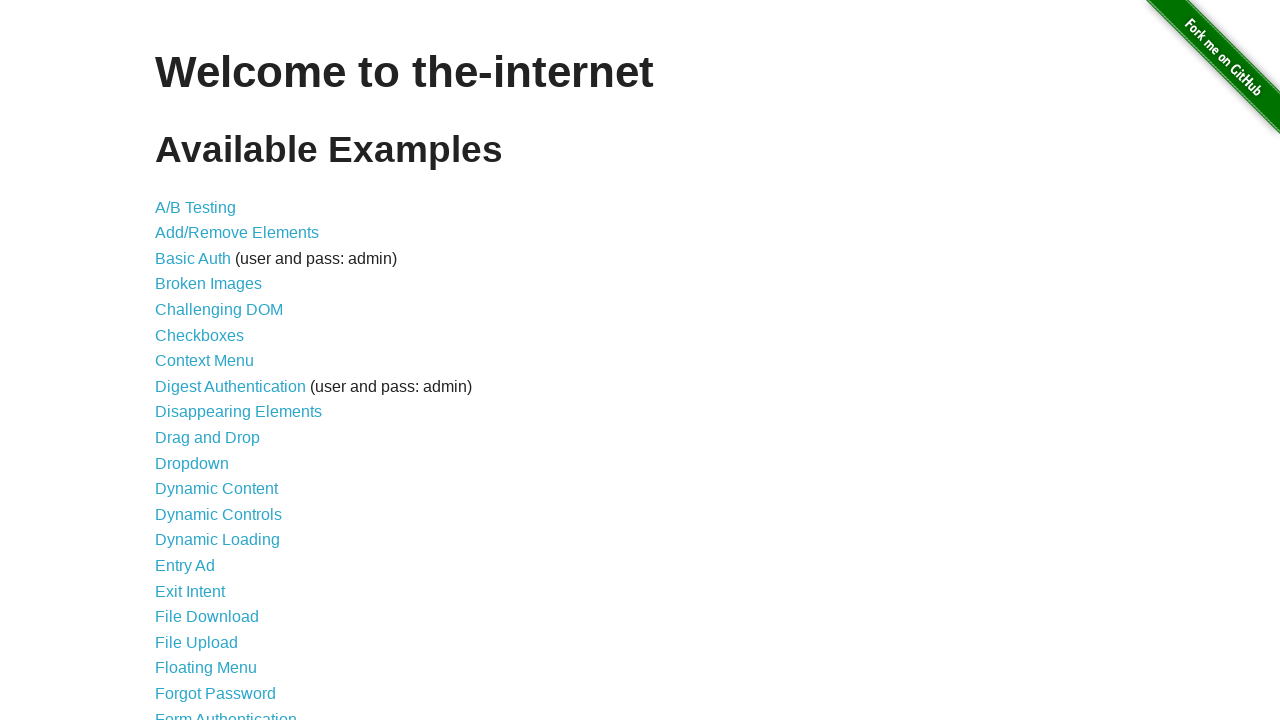

Clicked on the dynamic loading link (9th item in the list) at (238, 412) on xpath=//*[@id="content"]/ul/li[9]/a
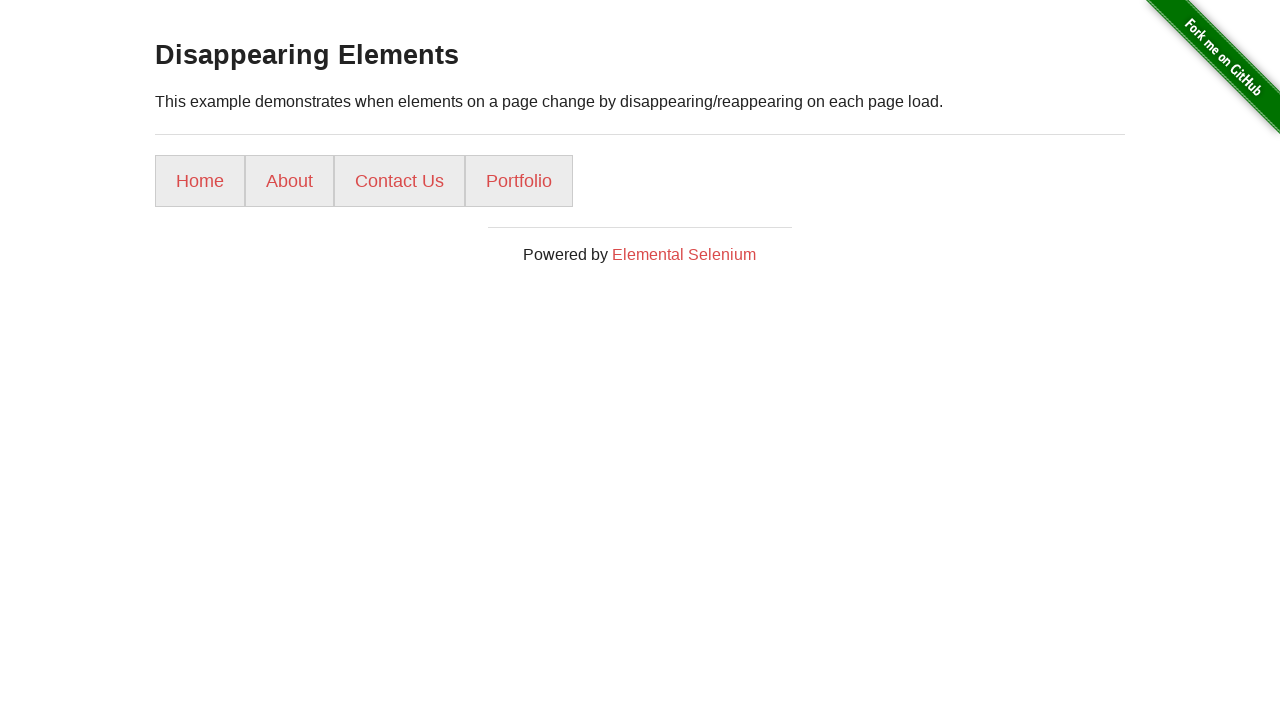

Page reloaded because dynamic element not found
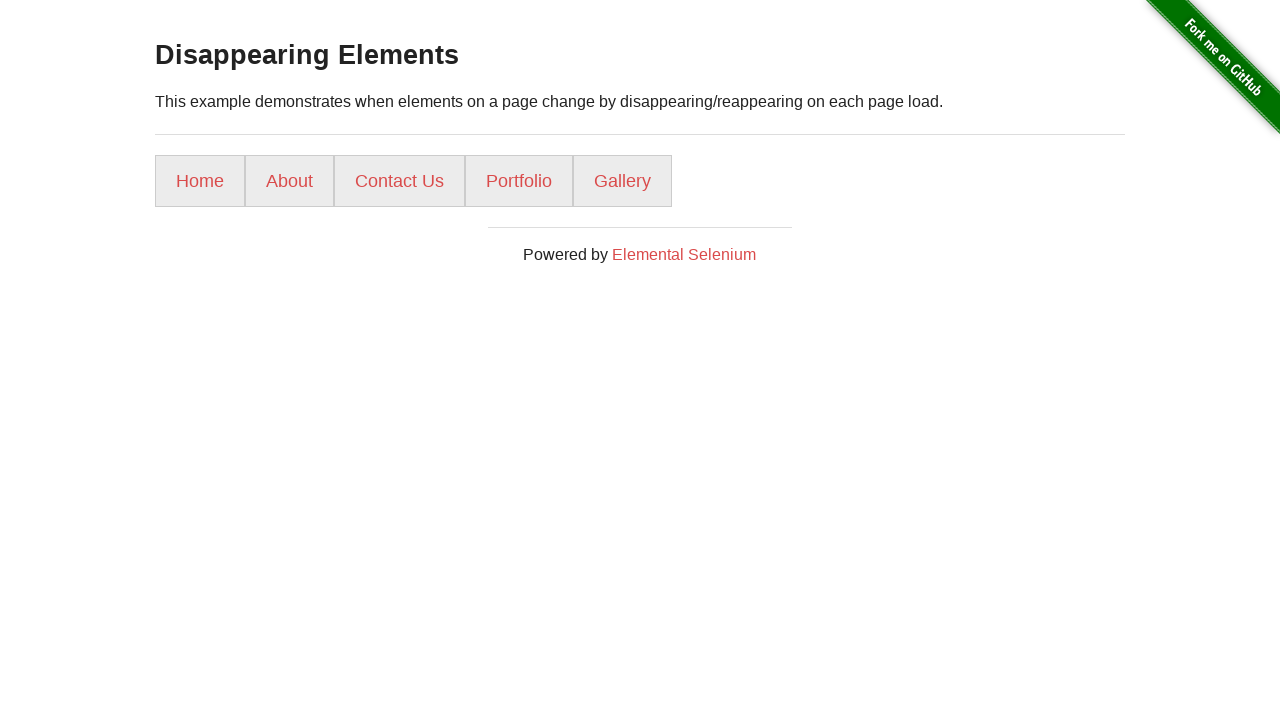

Waited 2 seconds before next attempt
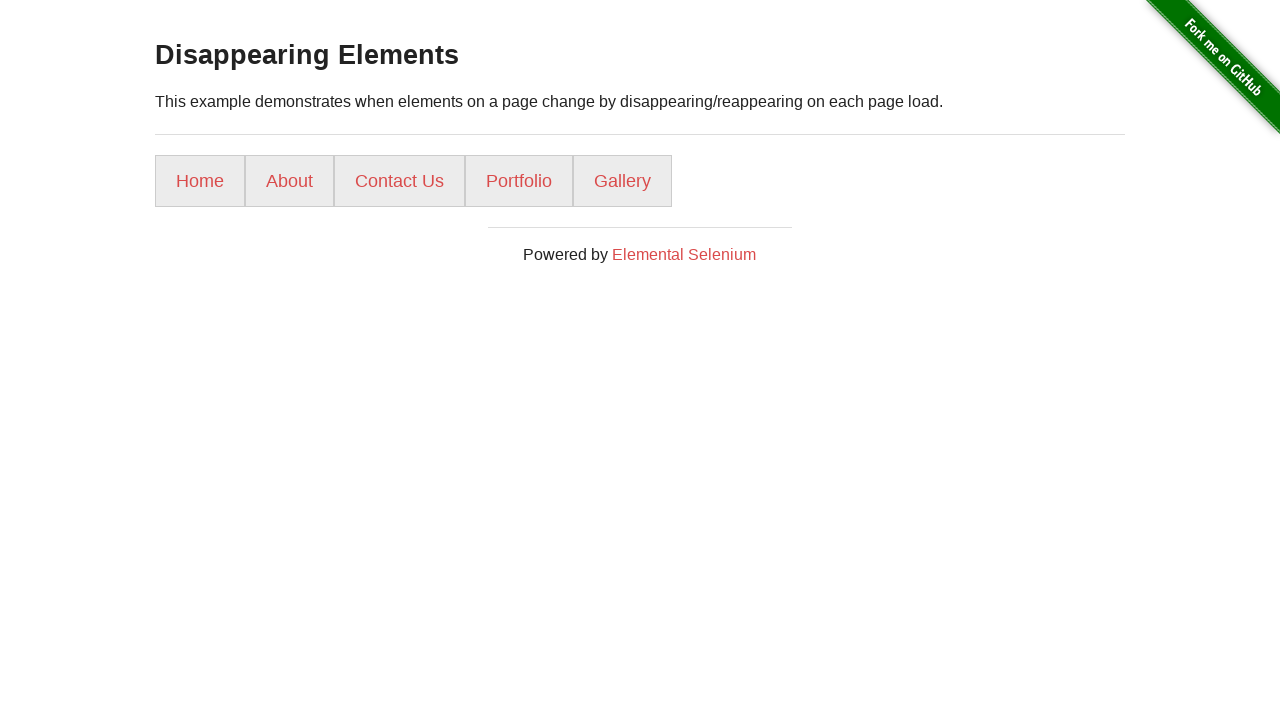

Dynamic element (5th list item link) appeared after attempt
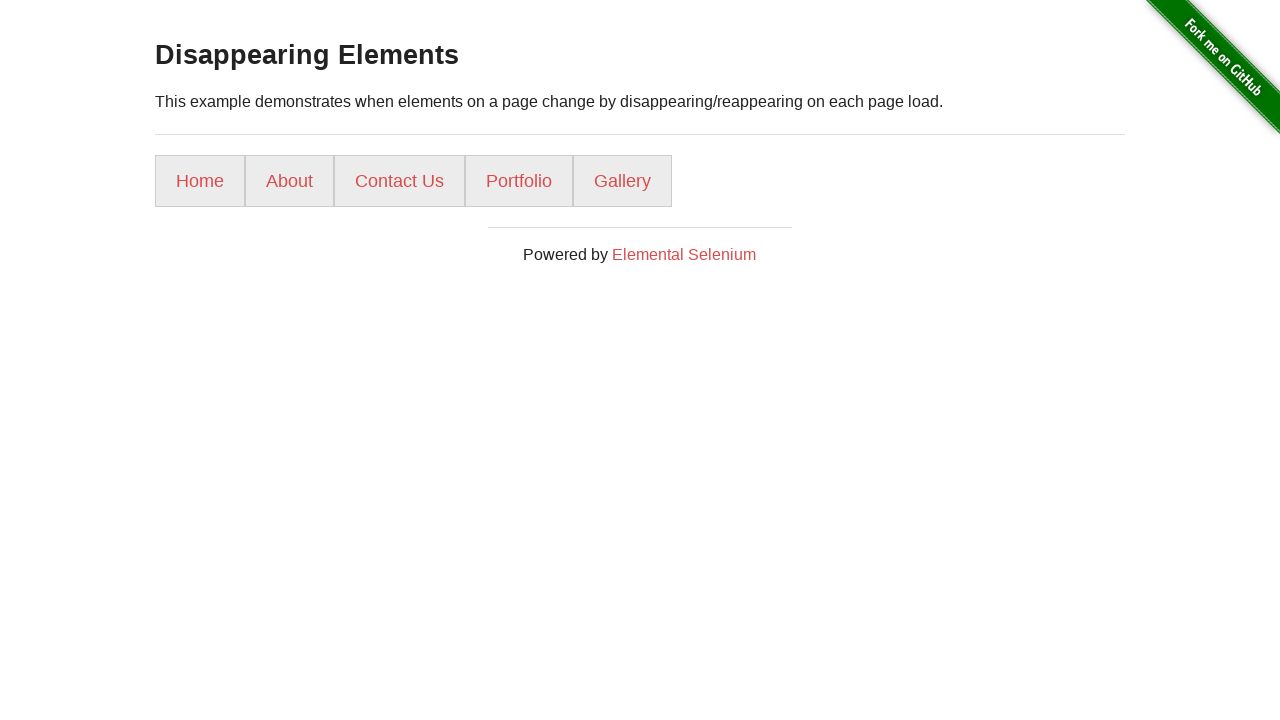

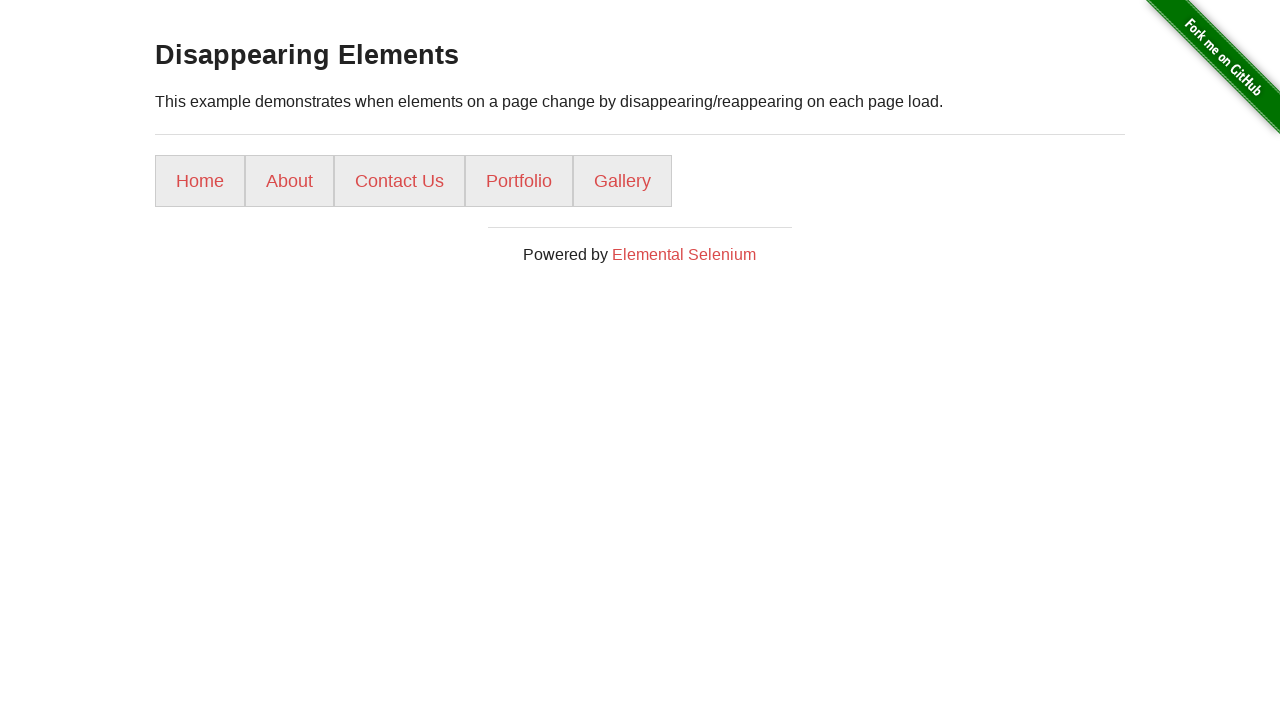